Tests a registration form by filling in first name, last name, and email fields, then submitting the form and verifying a success message is displayed.

Starting URL: http://suninjuly.github.io/registration1.html

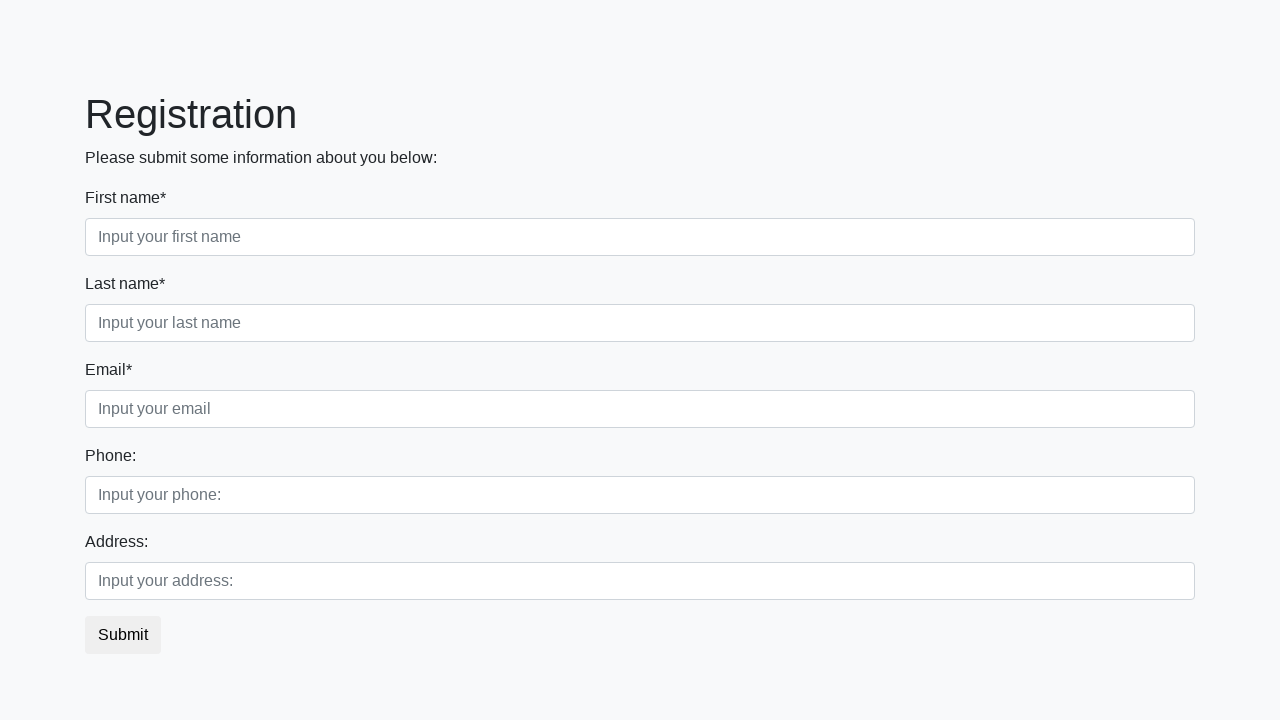

Filled first name field with 'Ivan' on input[placeholder='Input your first name']
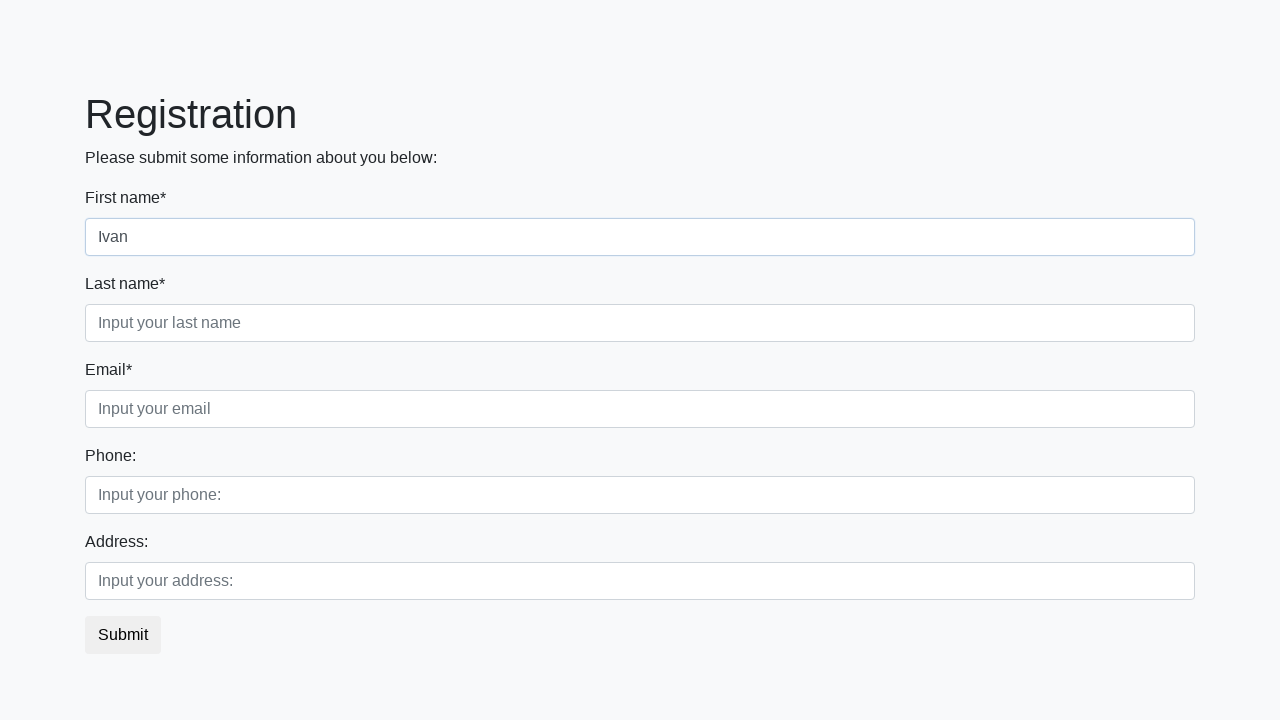

Filled last name field with 'Petrov' on input.form-control.second
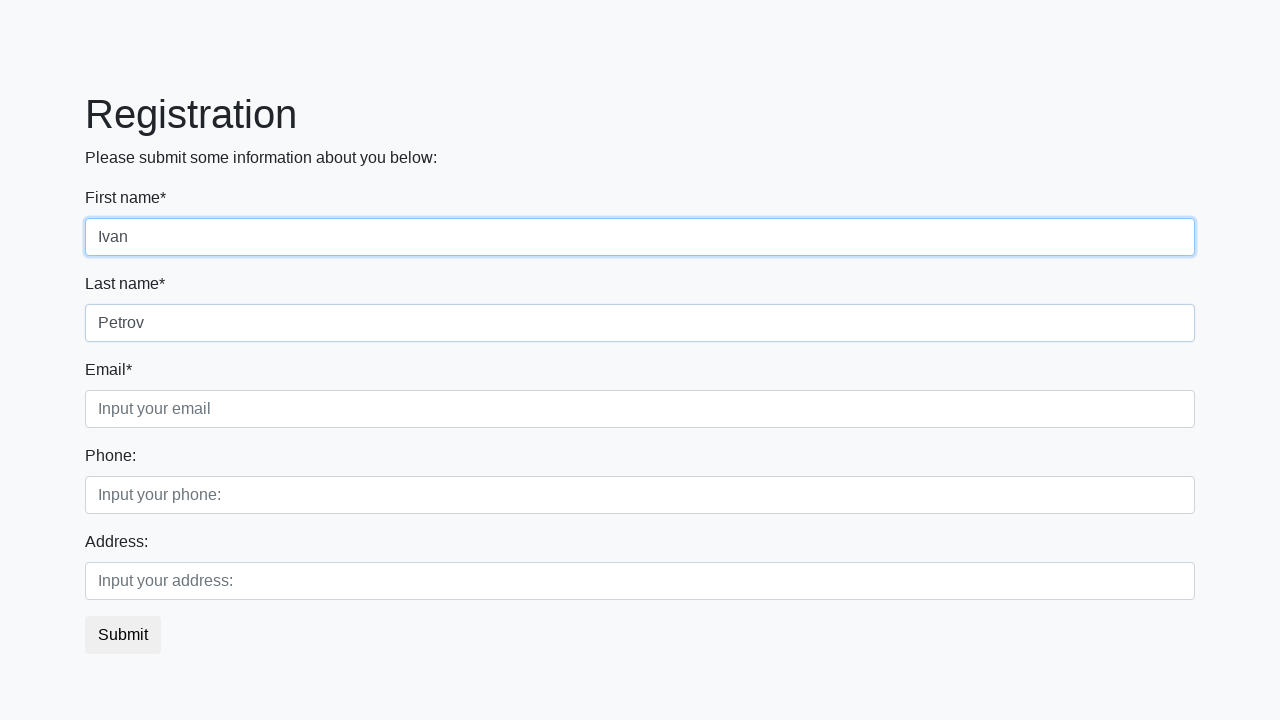

Filled email field with 'test@mail.ru' on input[placeholder*='email']
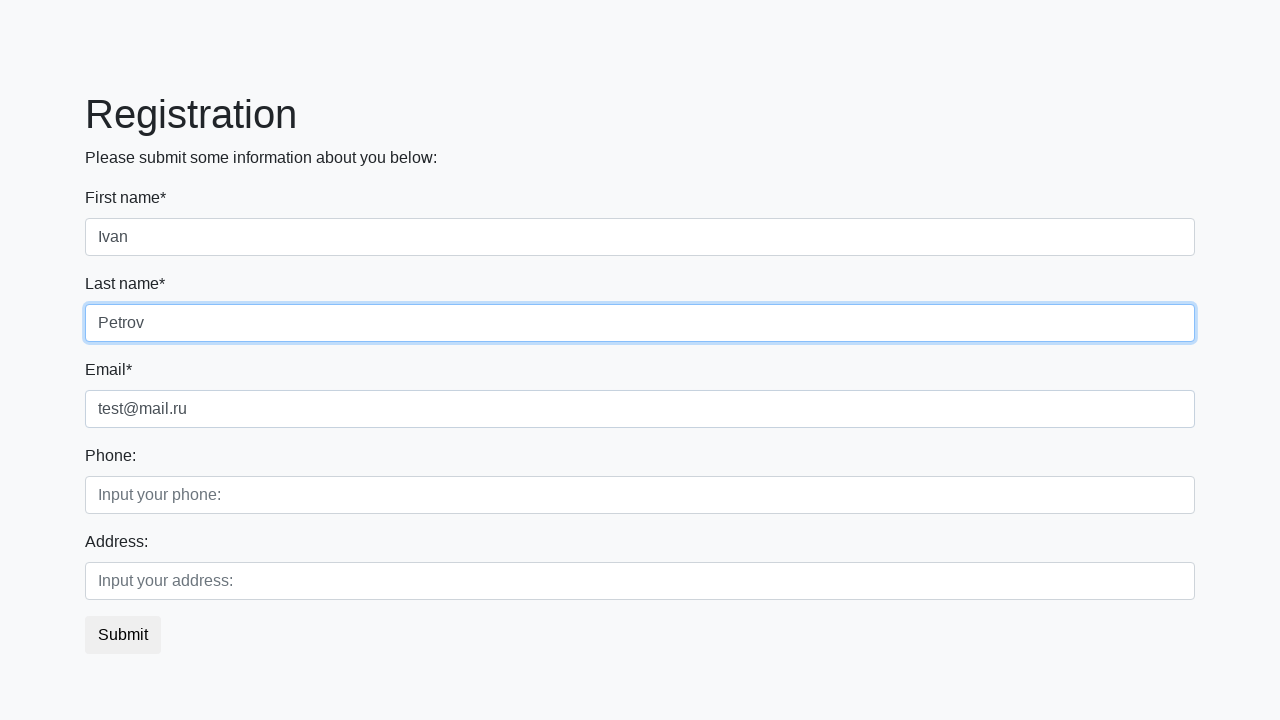

Clicked submit button at (123, 635) on button:has-text('S')
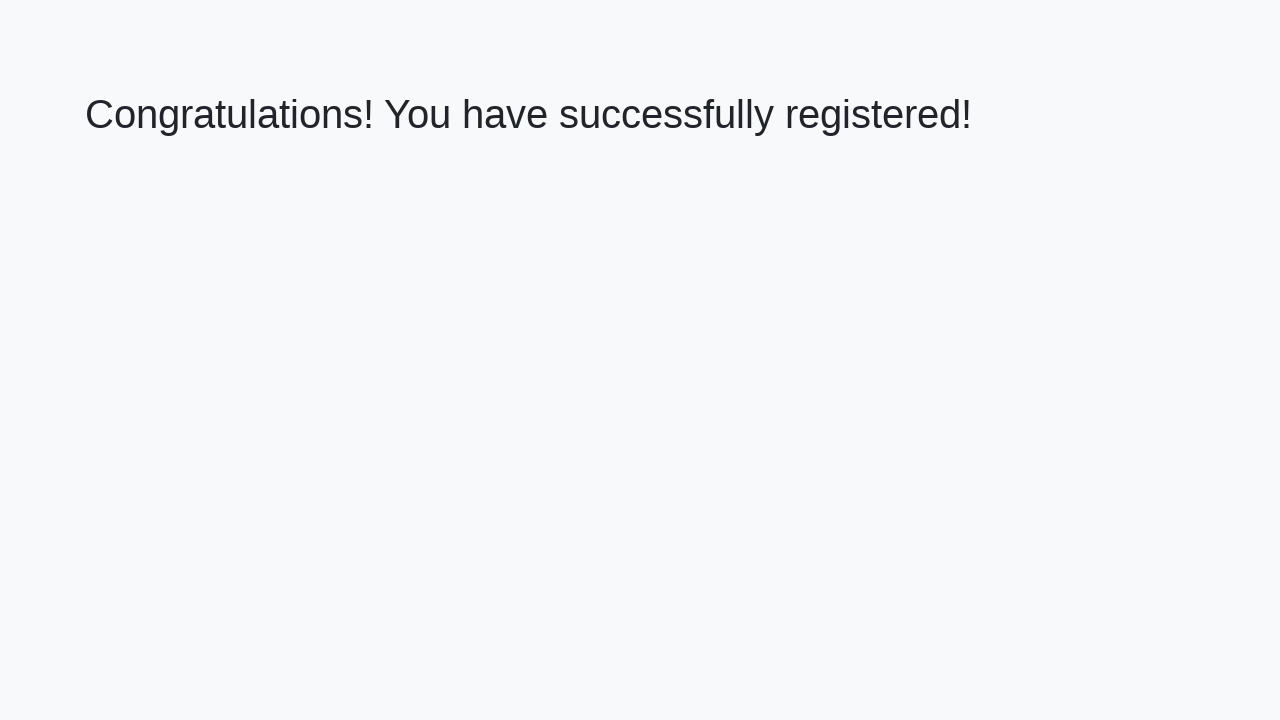

Success message header loaded
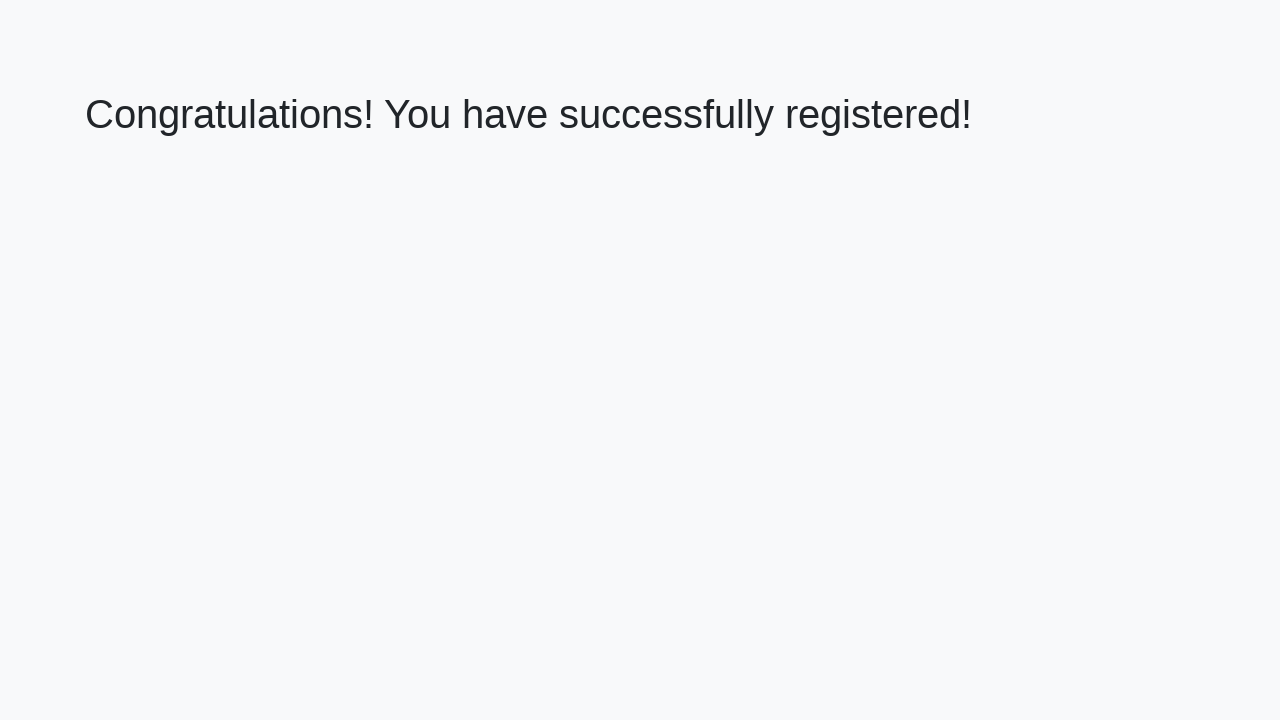

Retrieved success message text
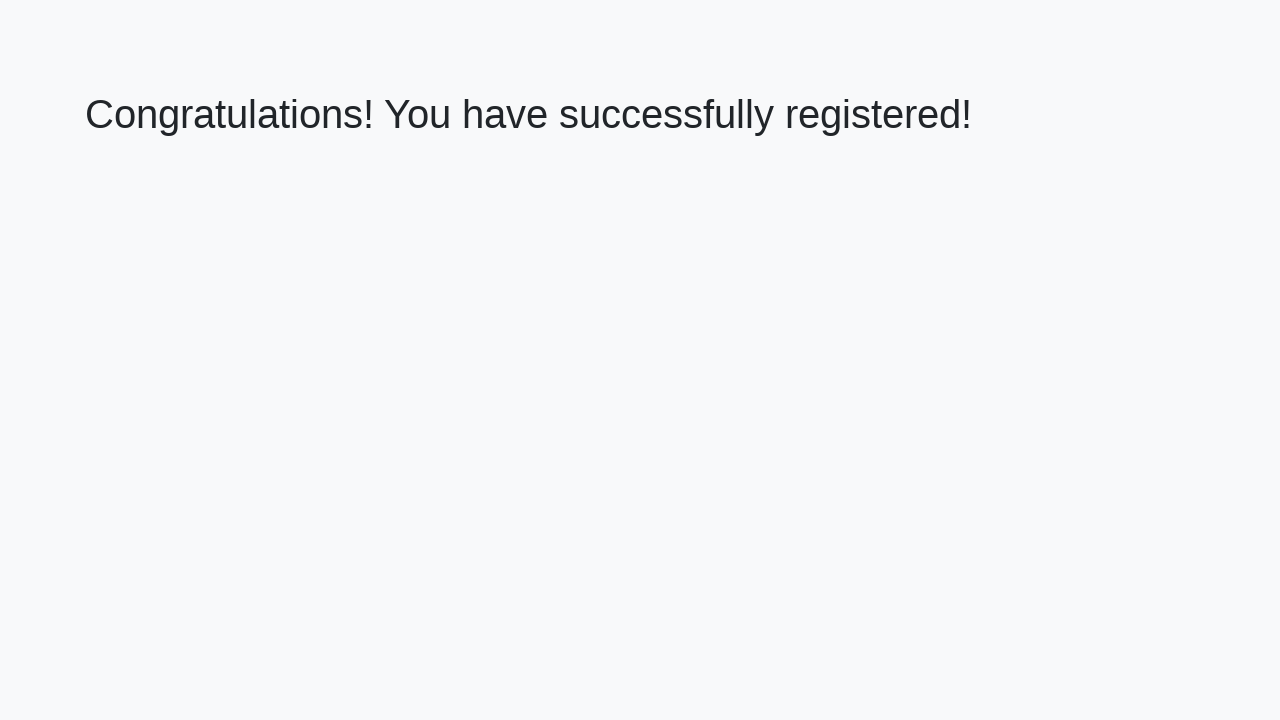

Verified success message: 'Congratulations! You have successfully registered!'
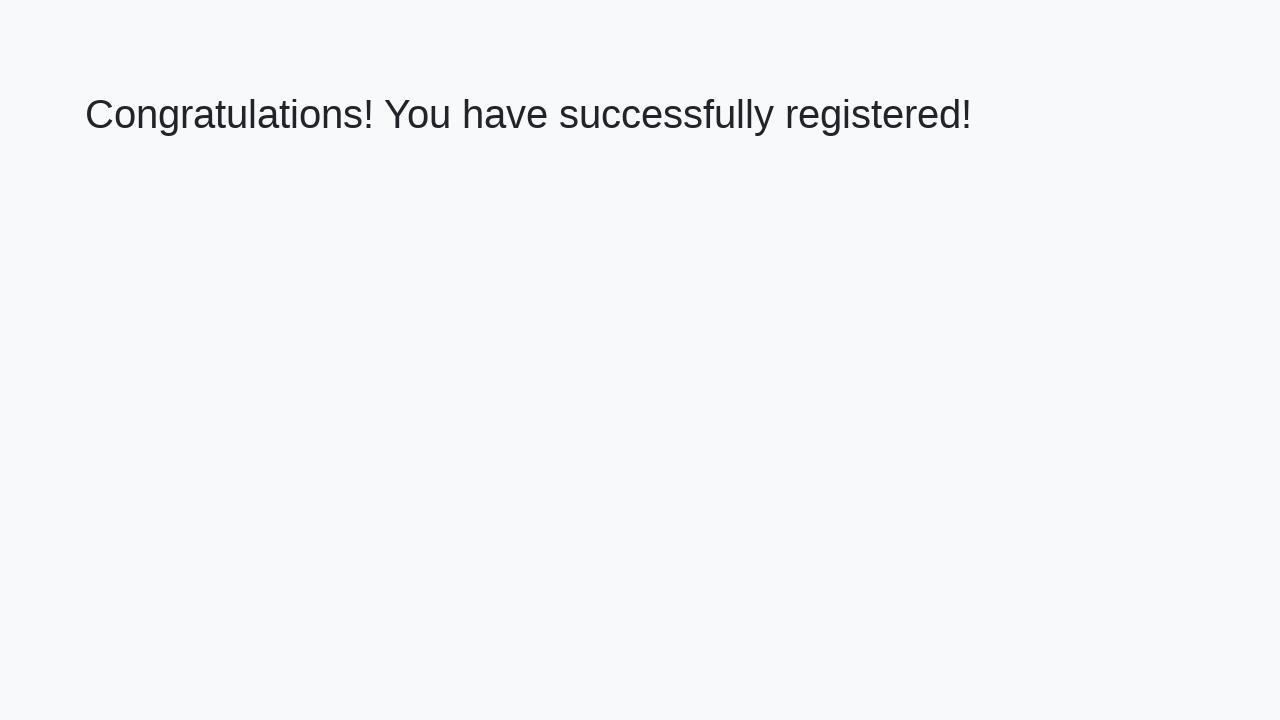

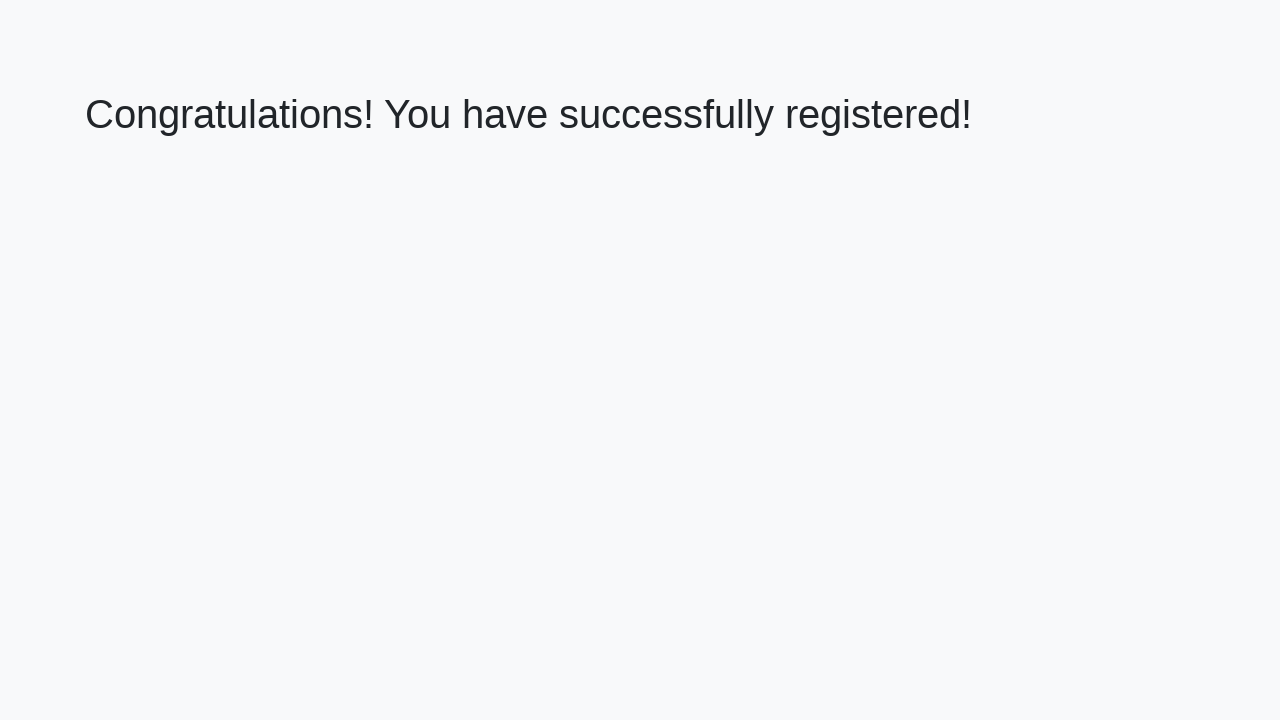